Tests hover functionality by hovering over three images and verifying that corresponding user names become visible after each hover action.

Starting URL: https://practice.cydeo.com/hovers

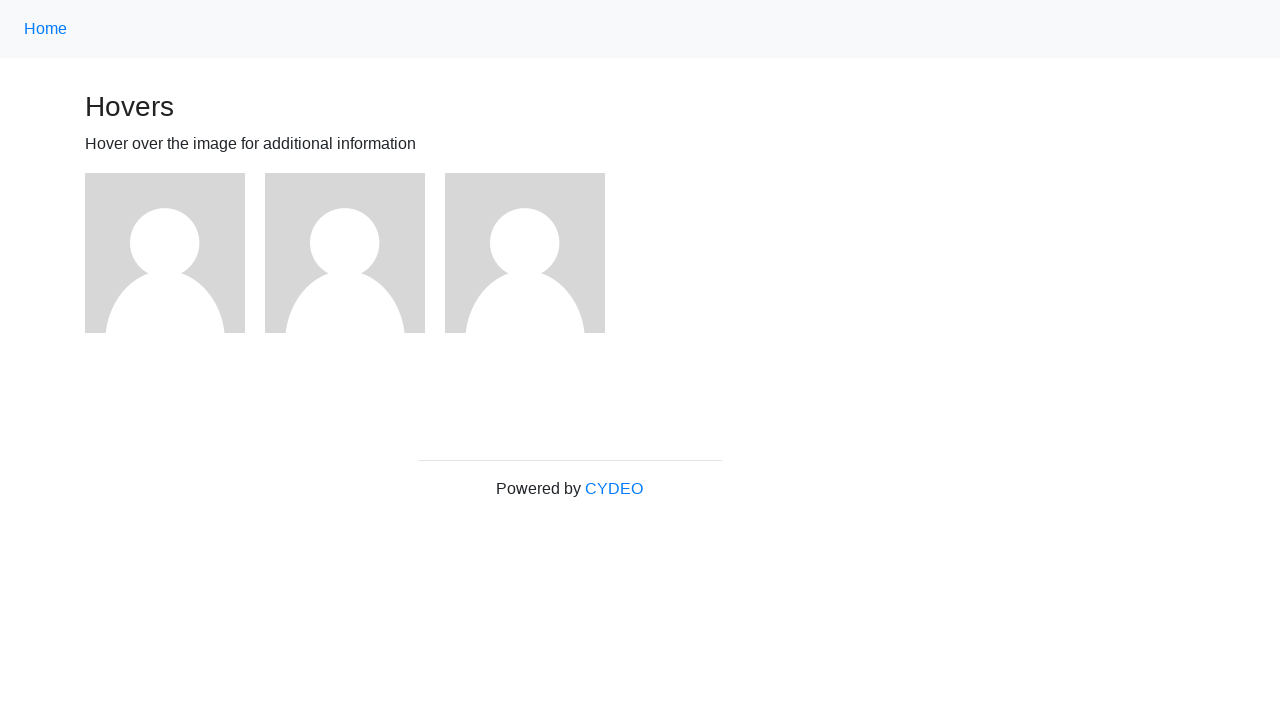

Located first image element
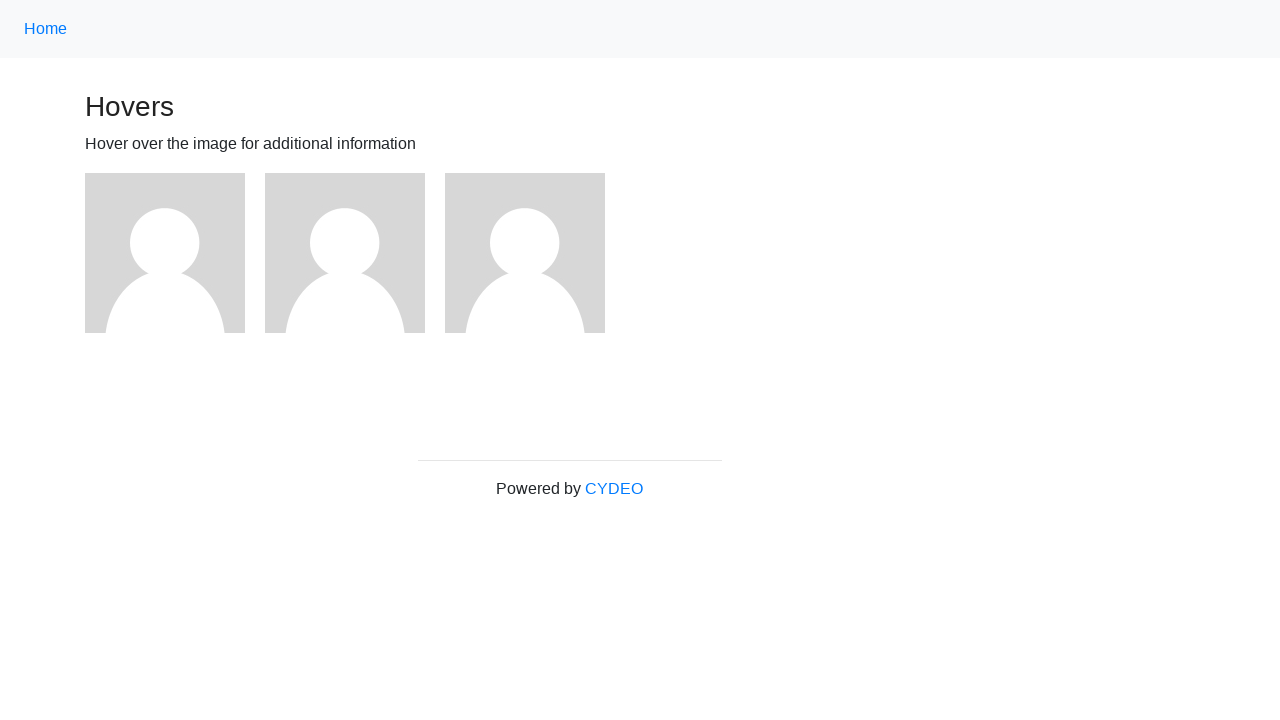

Located second image element
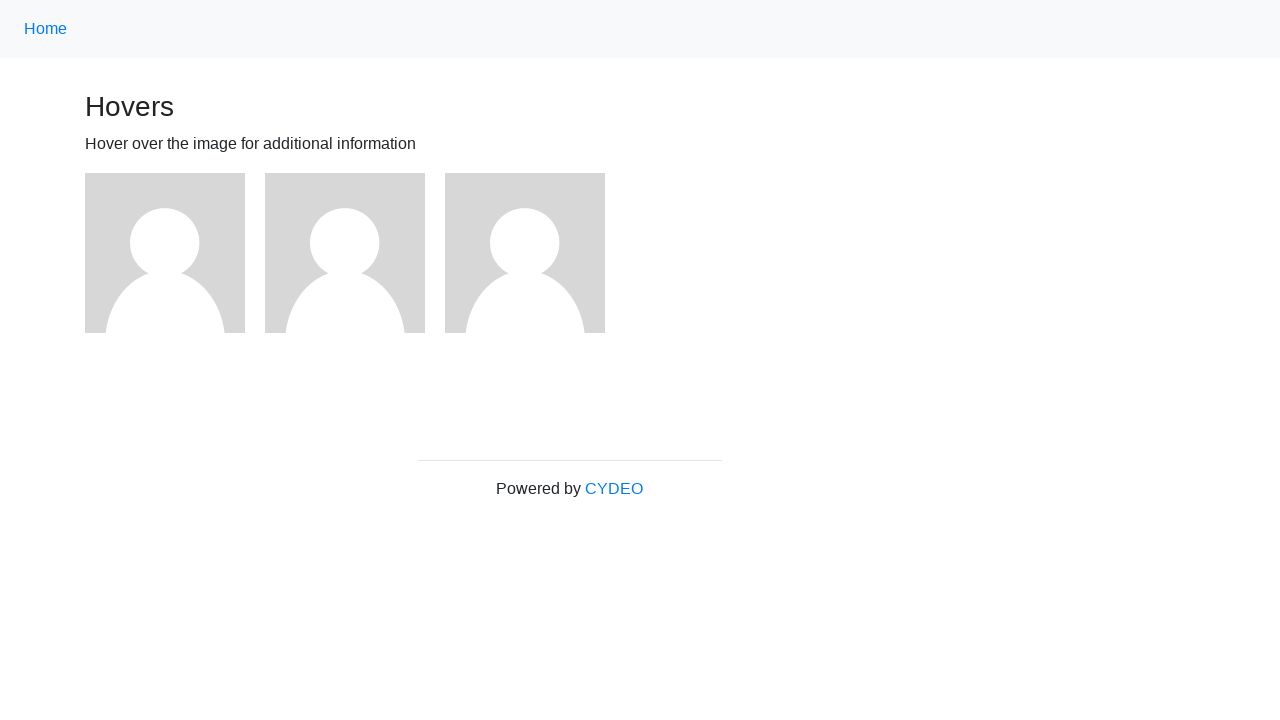

Located third image element
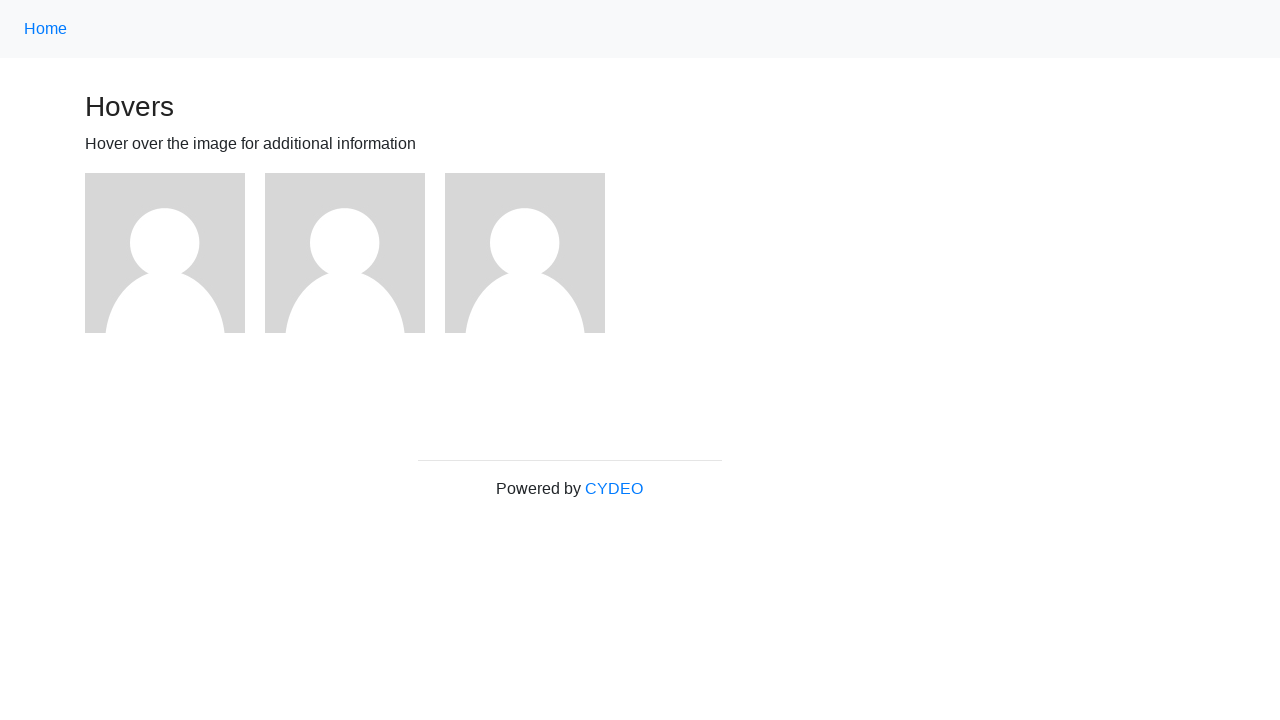

Located user1 name element
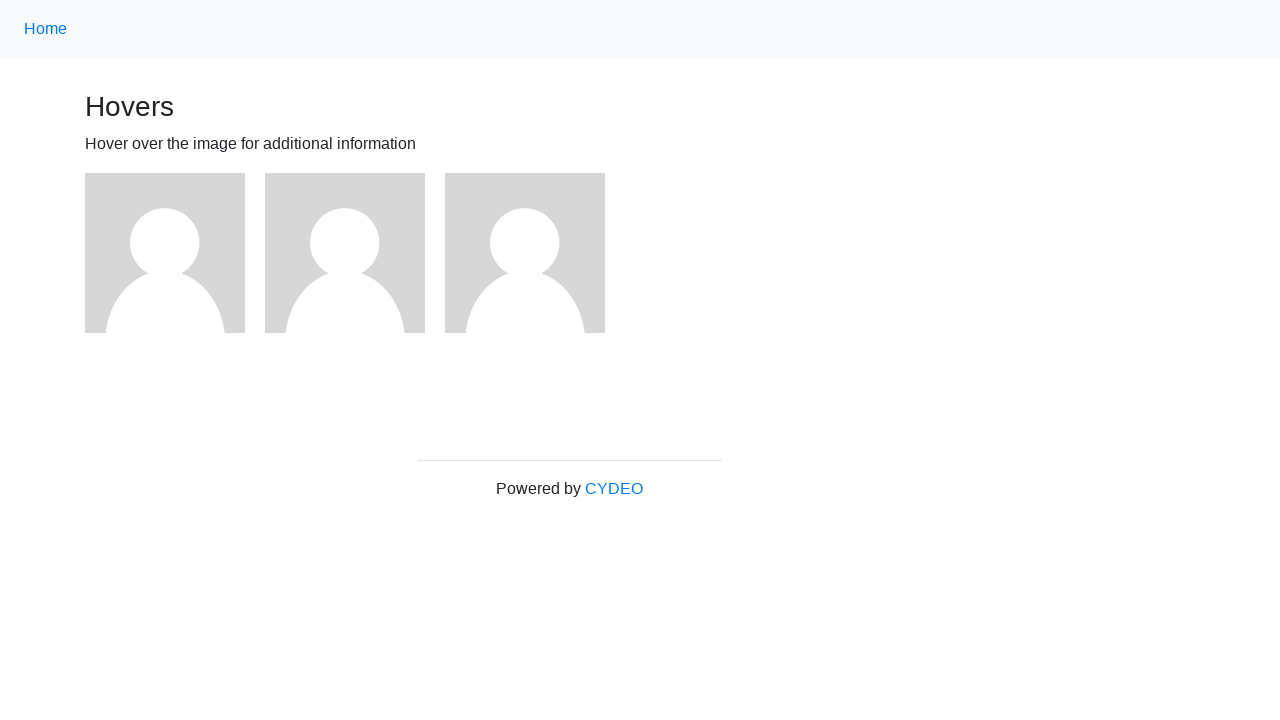

Located user2 name element
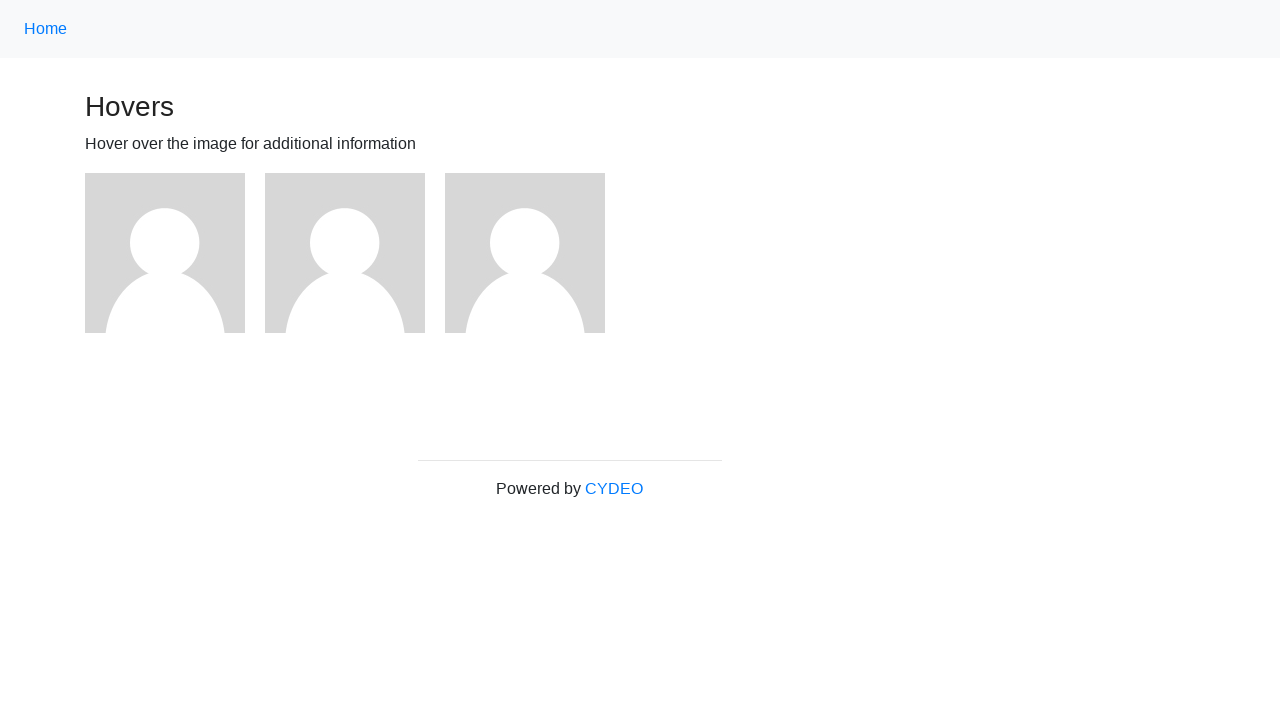

Located user3 name element
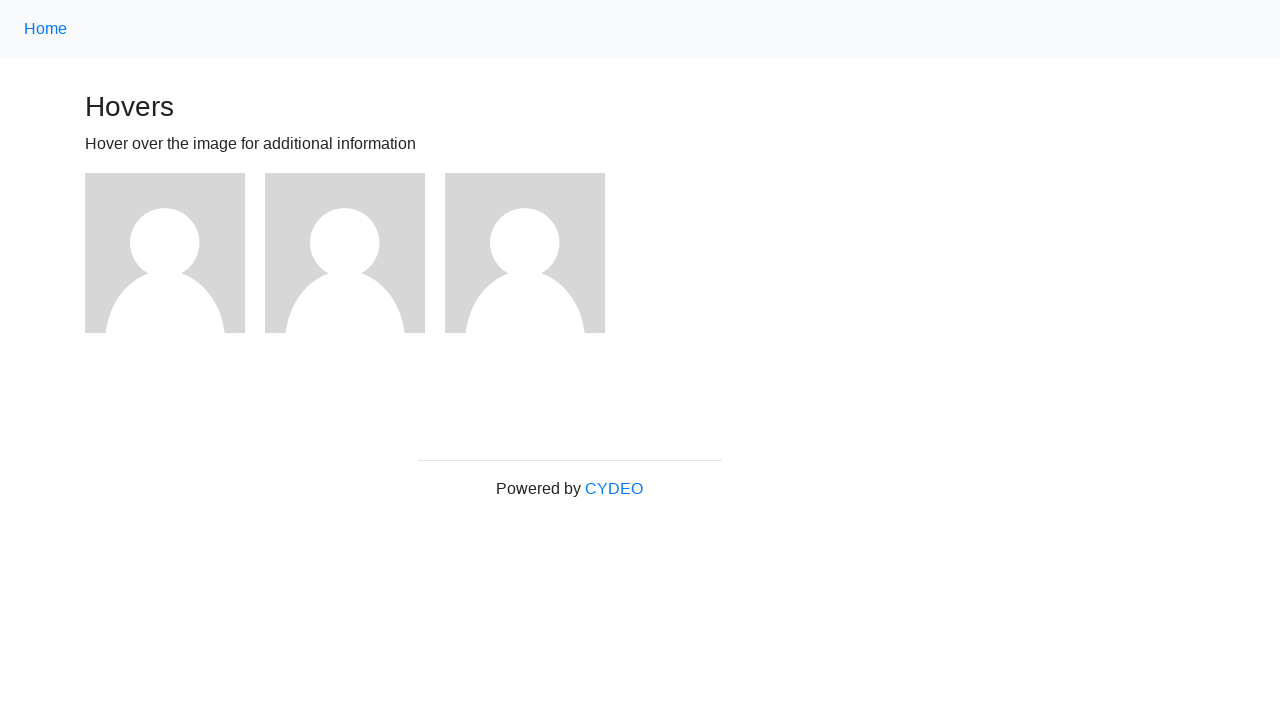

Hovered over first image at (165, 253) on (//img)[1]
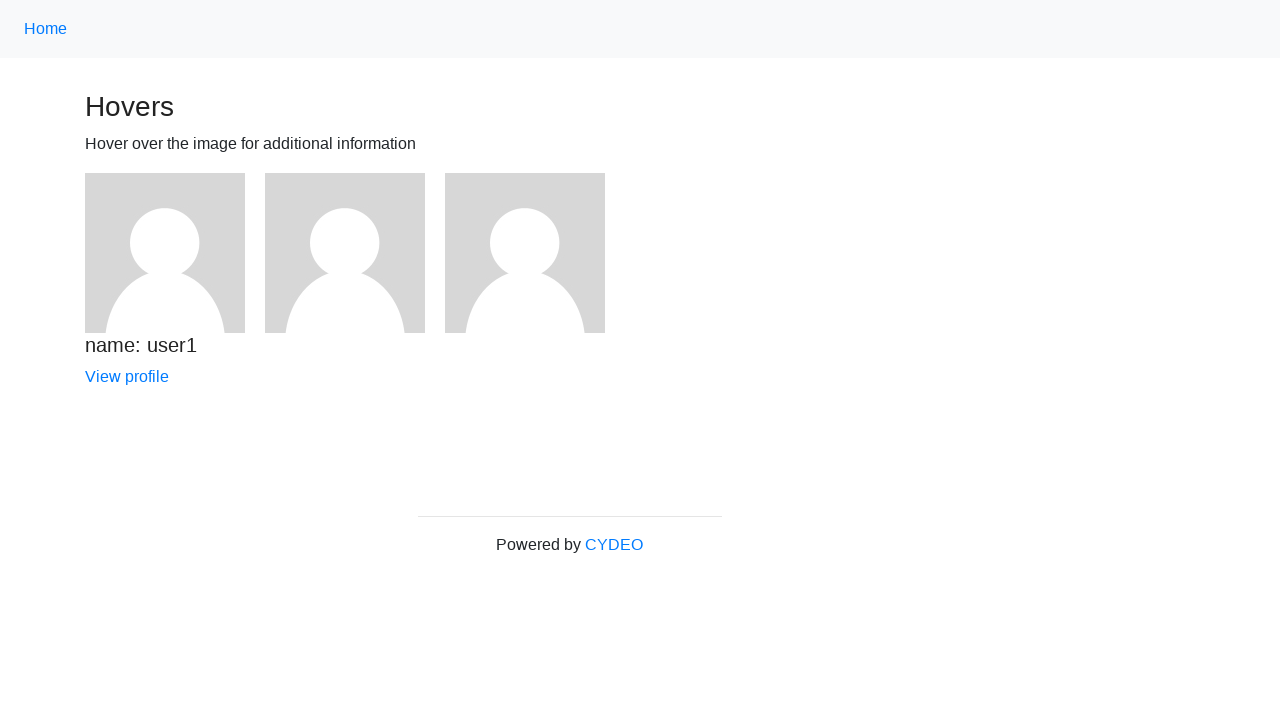

Verified user1 name is visible after hovering first image
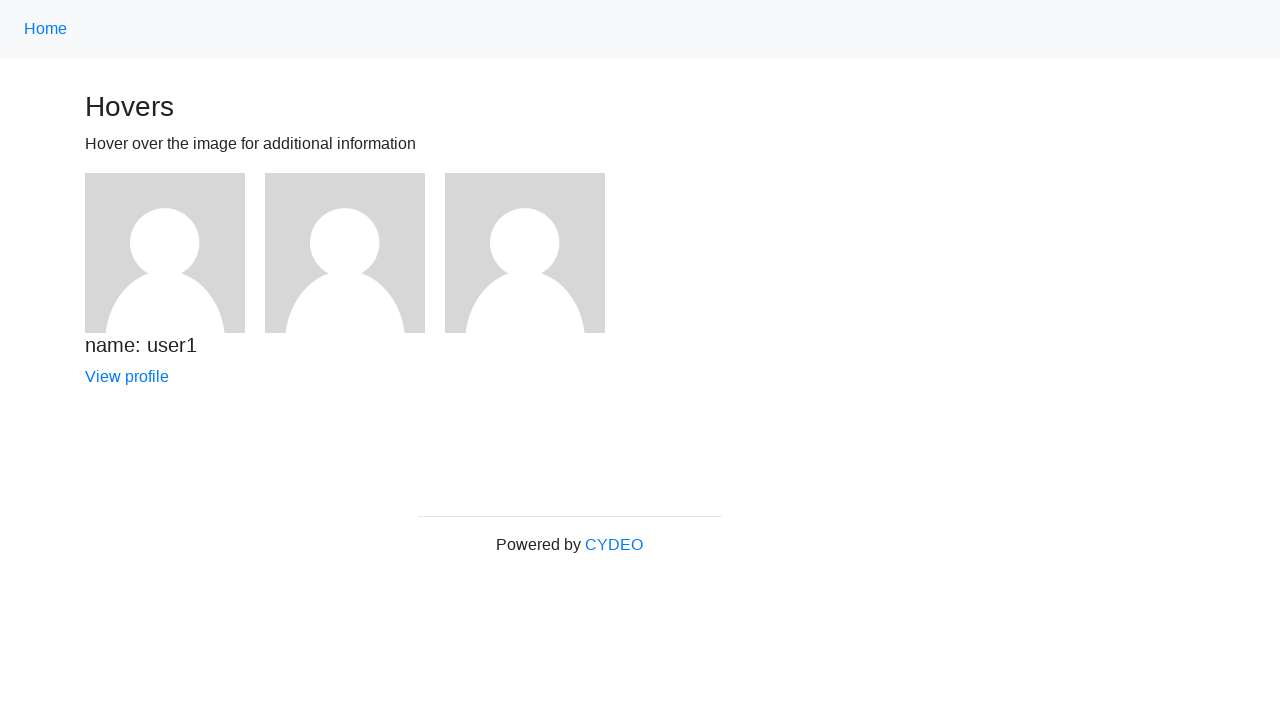

Hovered over second image at (345, 253) on (//img)[2]
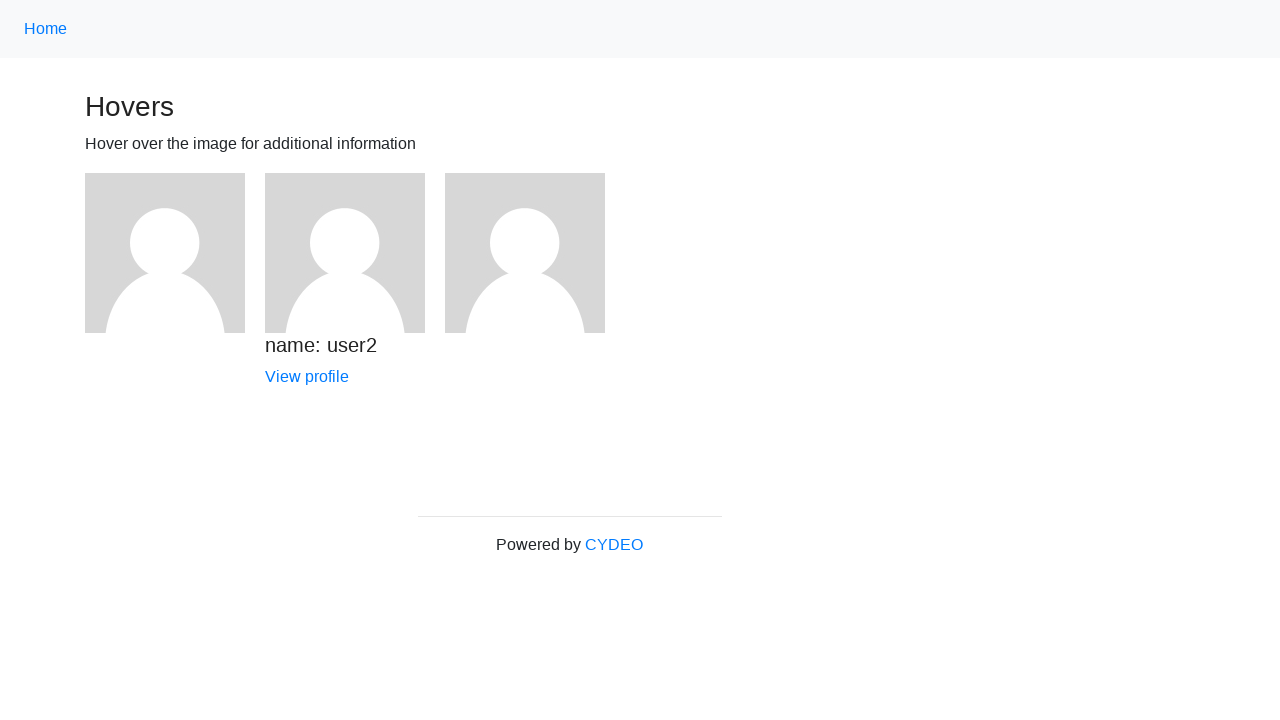

Verified user2 name is visible after hovering second image
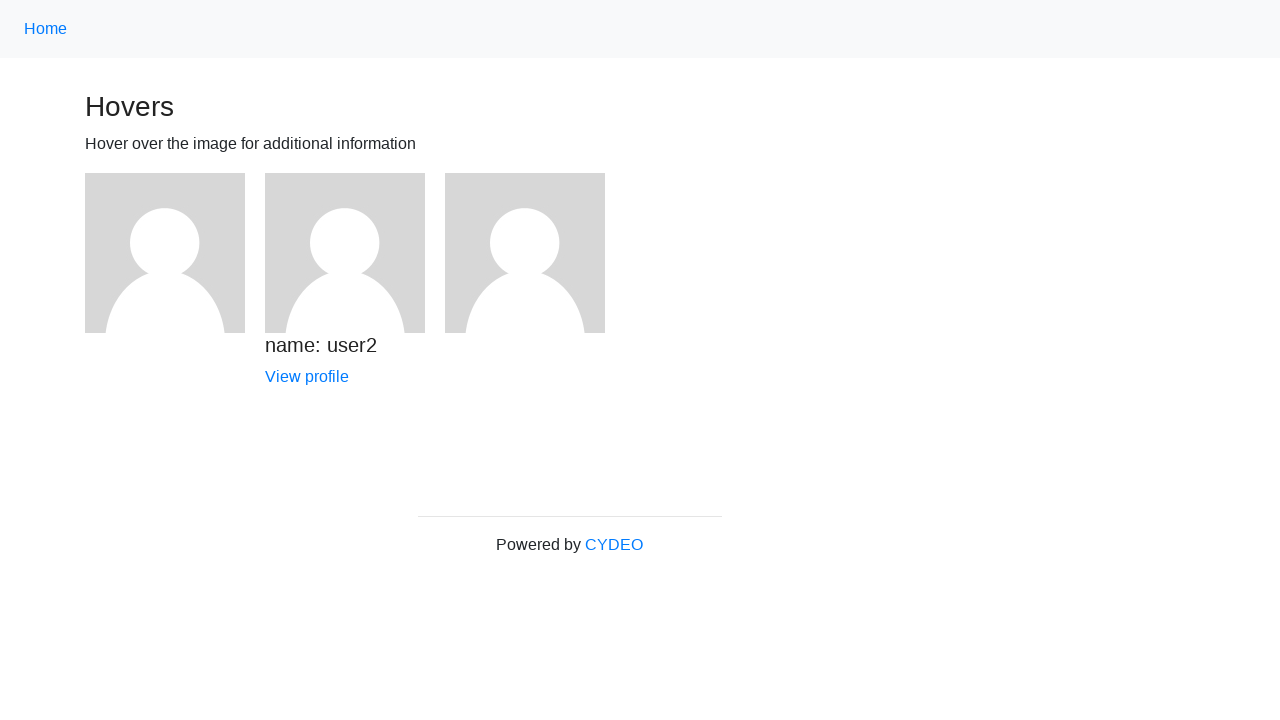

Hovered over third image at (525, 253) on (//img)[3]
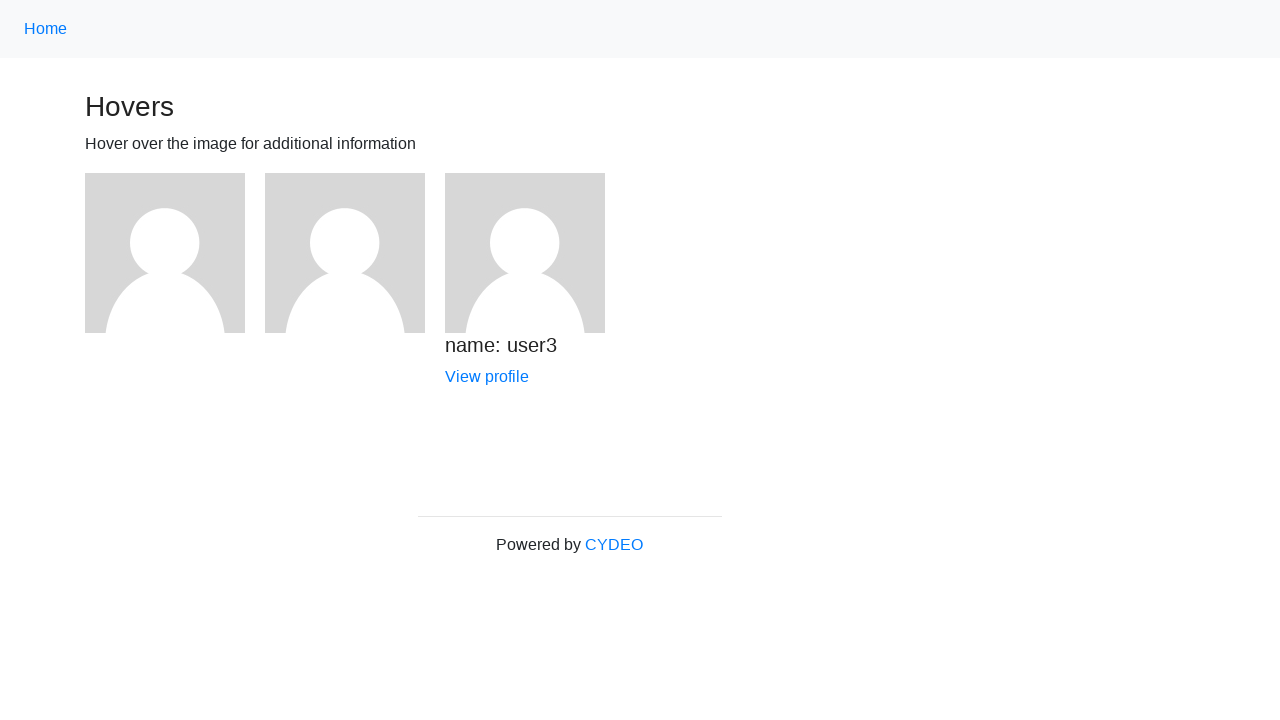

Verified user3 name is visible after hovering third image
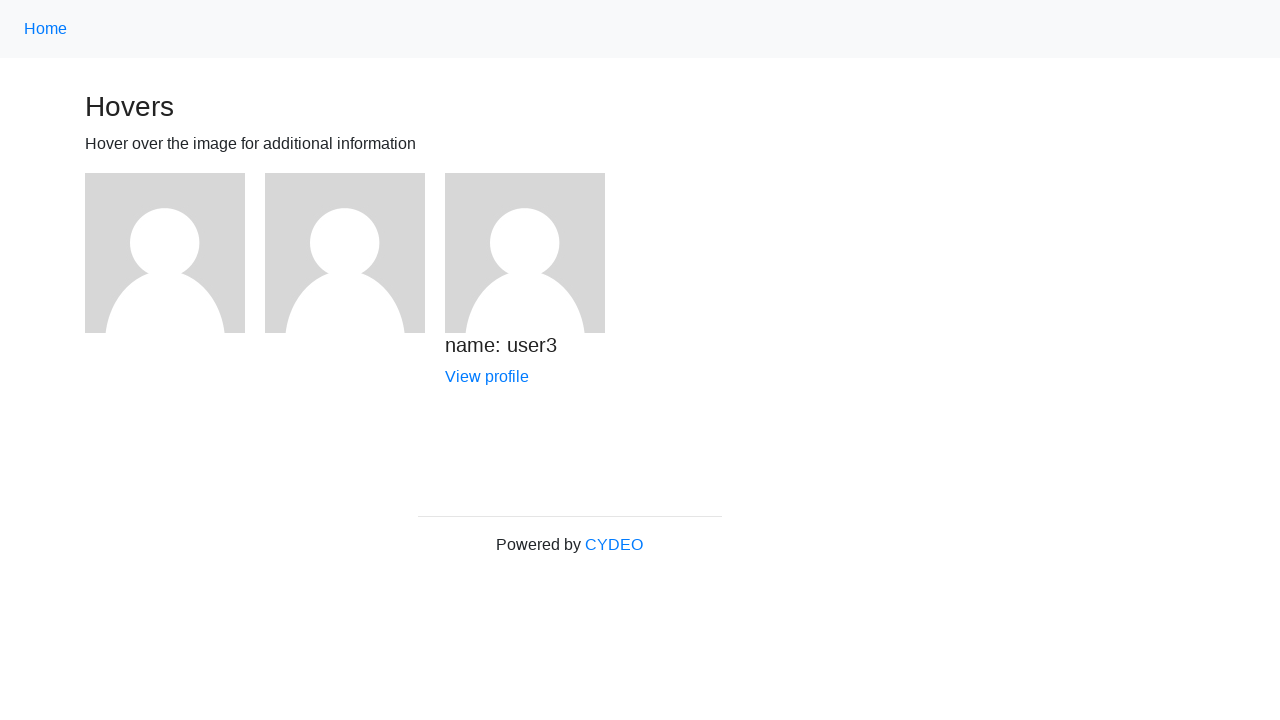

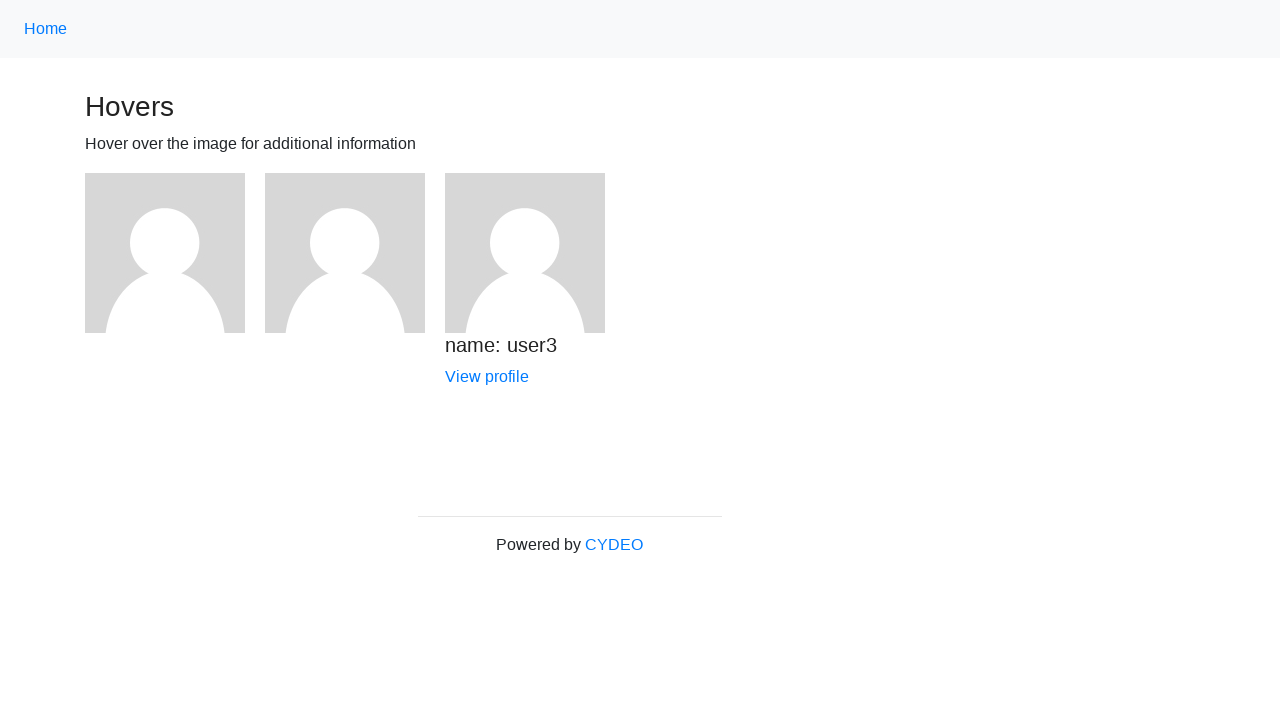